Tests marking individual todo items as complete by checking their checkboxes.

Starting URL: https://demo.playwright.dev/todomvc

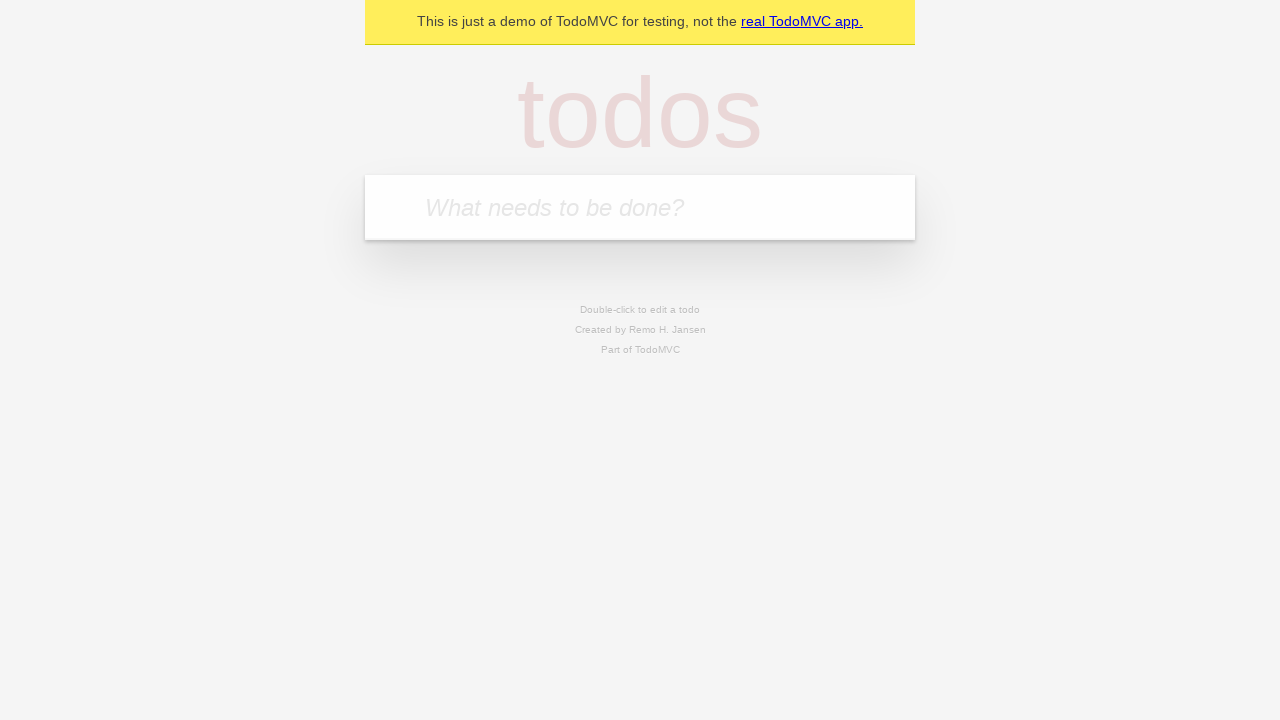

Filled todo input with 'buy some cheese' on internal:attr=[placeholder="What needs to be done?"i]
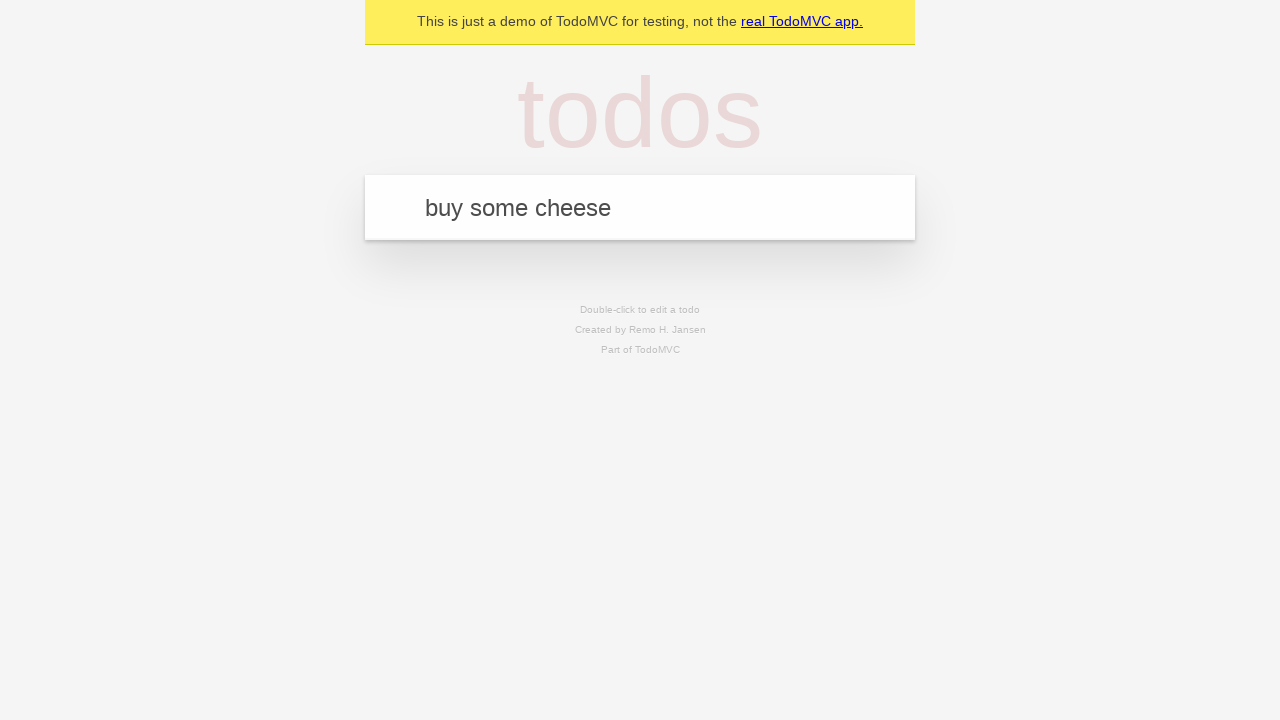

Pressed Enter to create first todo item on internal:attr=[placeholder="What needs to be done?"i]
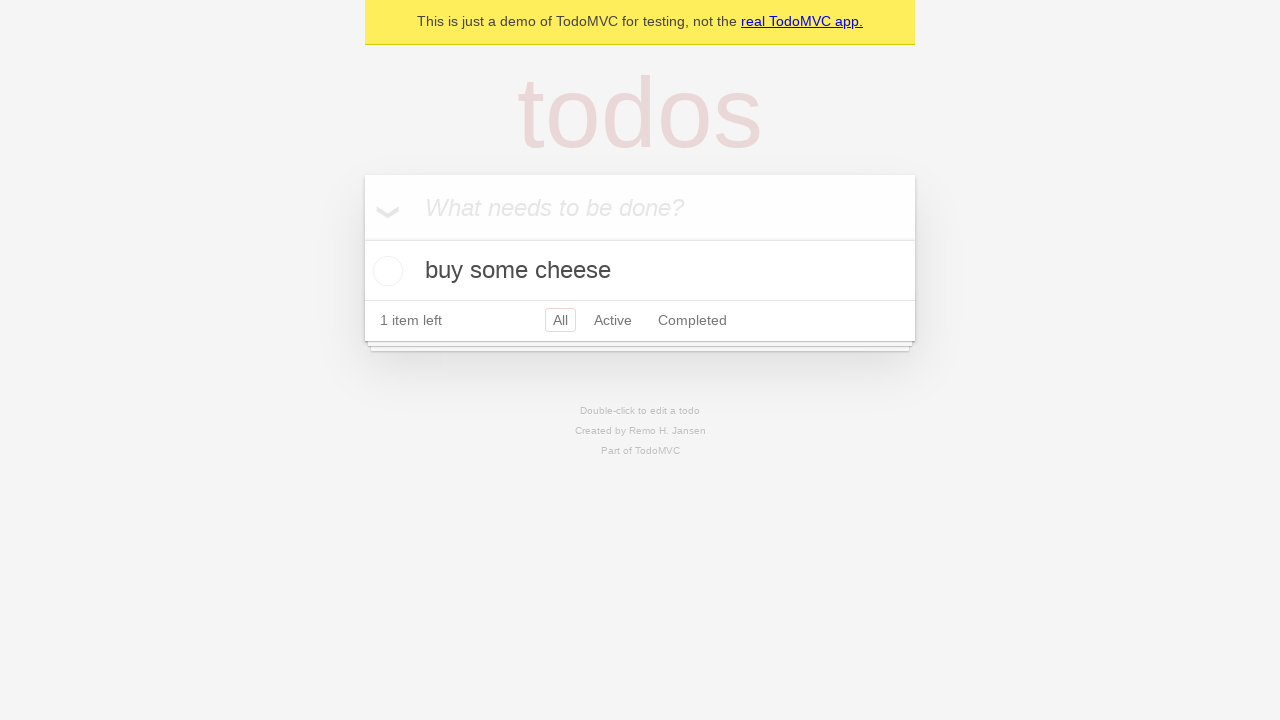

Filled todo input with 'feed the cat' on internal:attr=[placeholder="What needs to be done?"i]
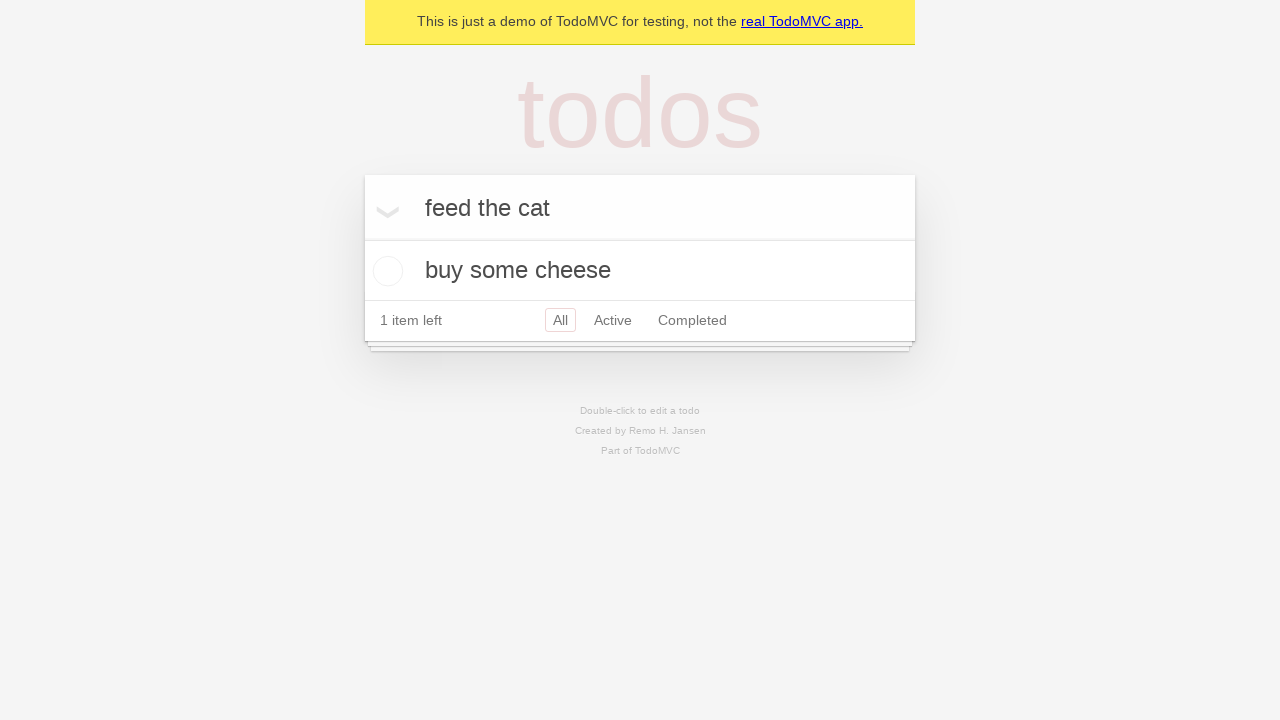

Pressed Enter to create second todo item on internal:attr=[placeholder="What needs to be done?"i]
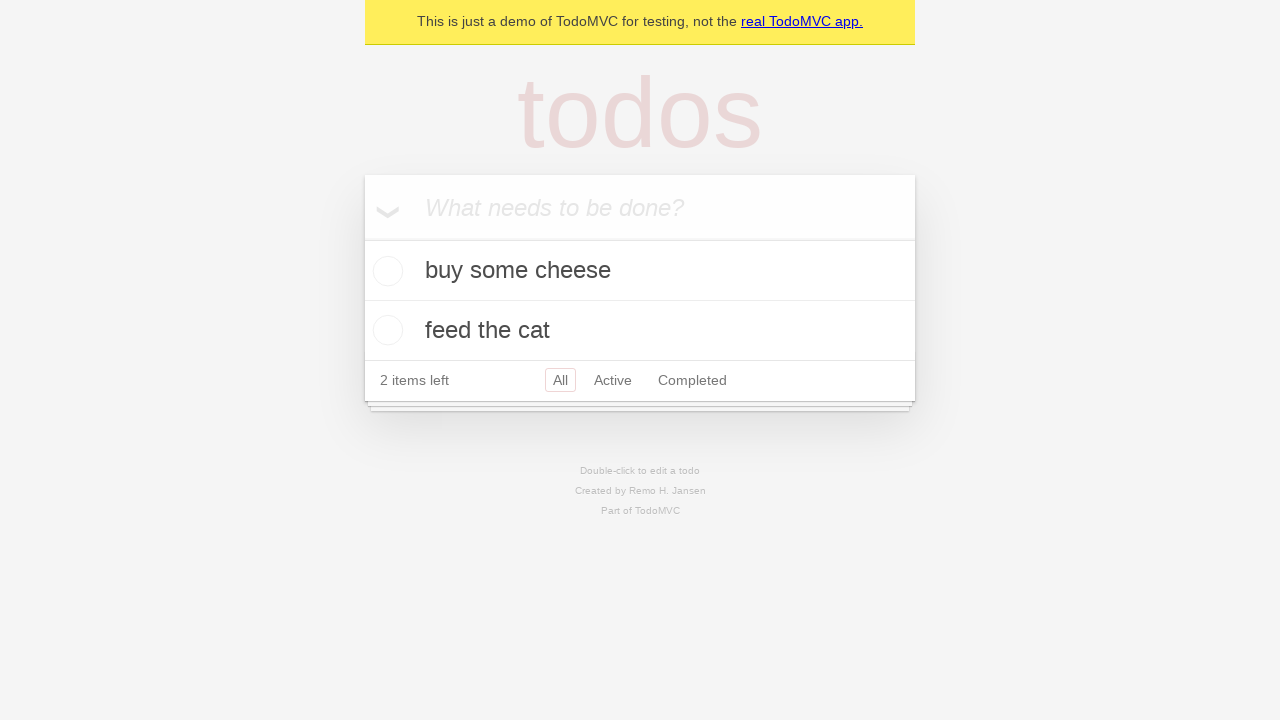

Checked the first todo item 'buy some cheese' at (385, 271) on internal:testid=[data-testid="todo-item"s] >> nth=0 >> internal:role=checkbox
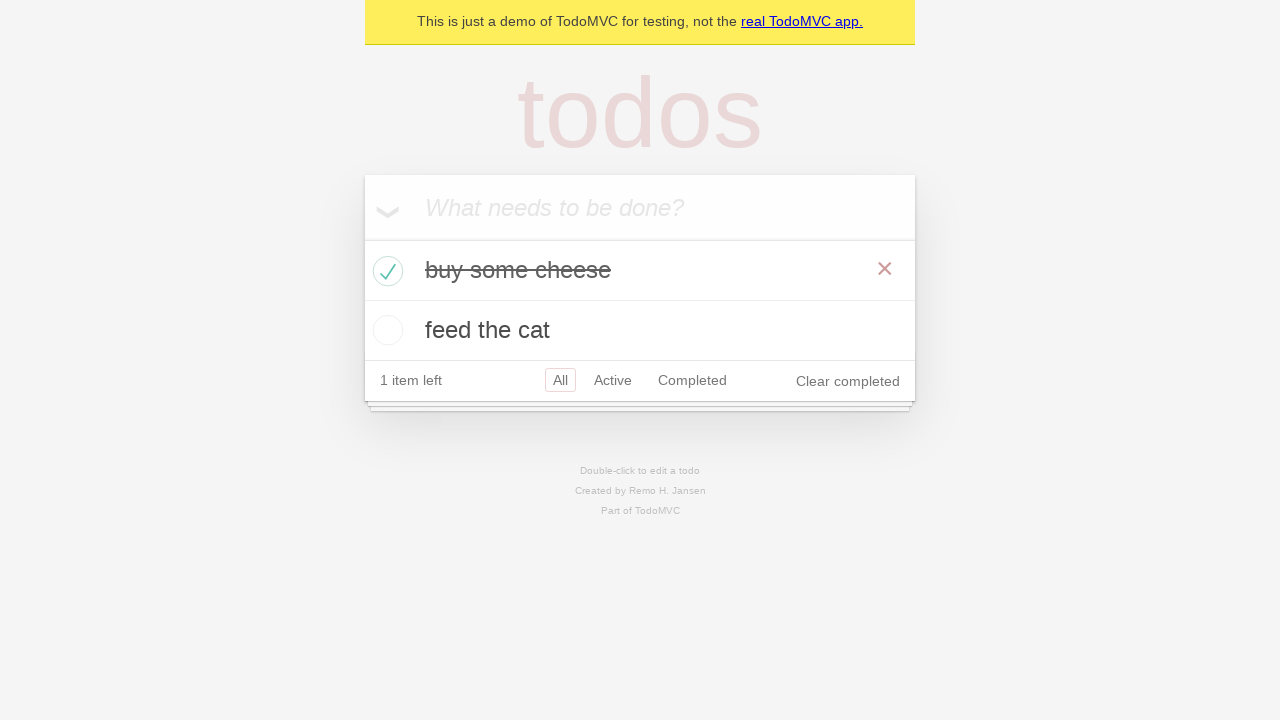

Checked the second todo item 'feed the cat' at (385, 330) on internal:testid=[data-testid="todo-item"s] >> nth=1 >> internal:role=checkbox
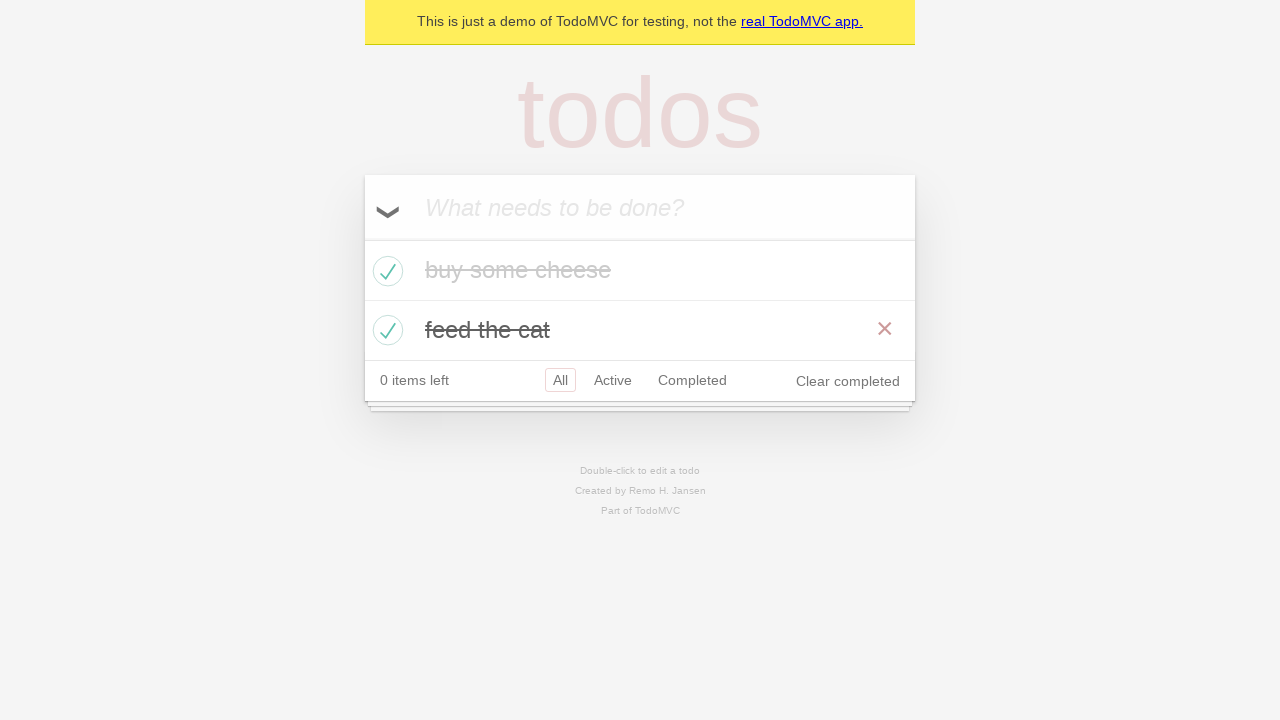

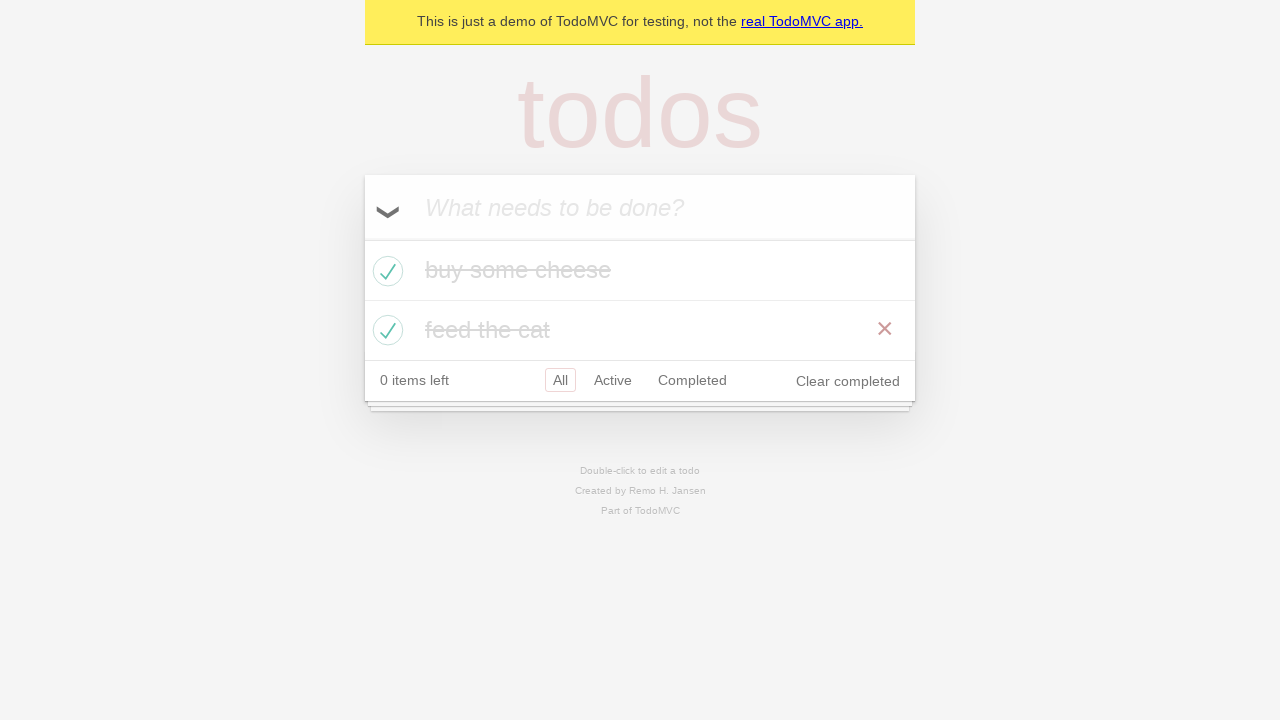